Navigates to the Links page and clicks on the "Not Found" link to verify a 404 status response is displayed

Starting URL: https://demoqa.com/

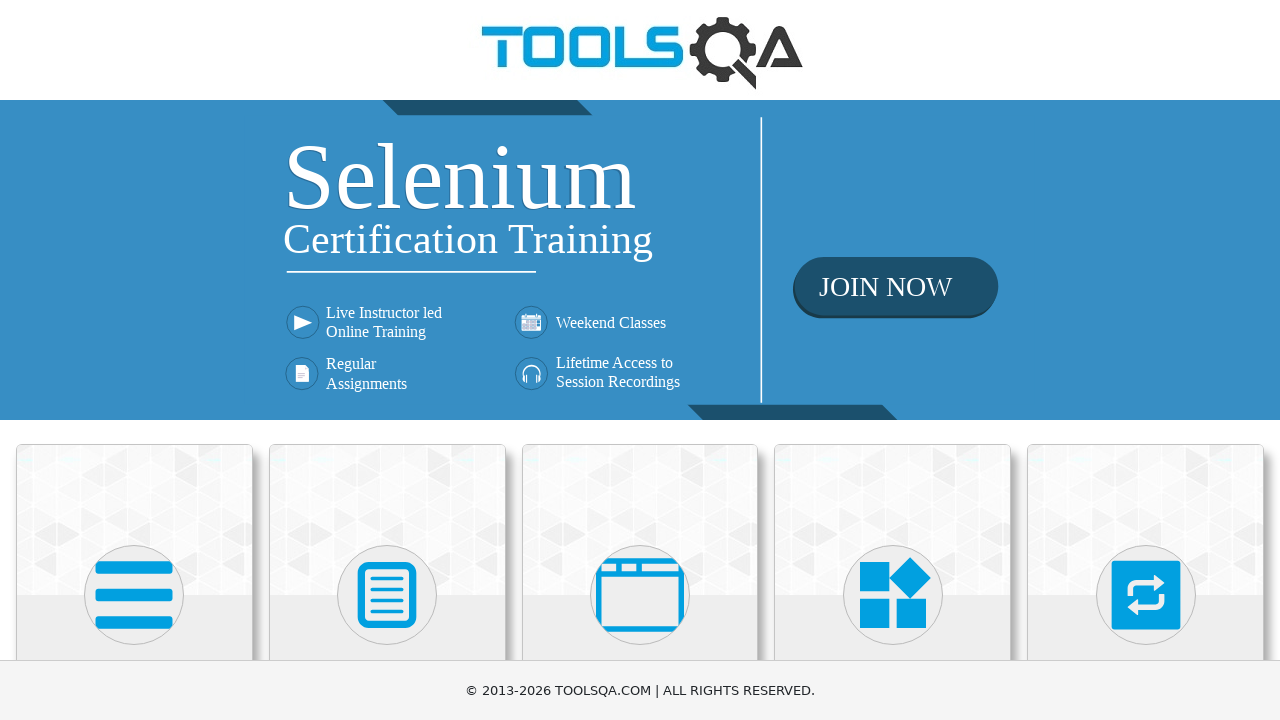

Clicked on Elements in main menu at (134, 360) on text=Elements
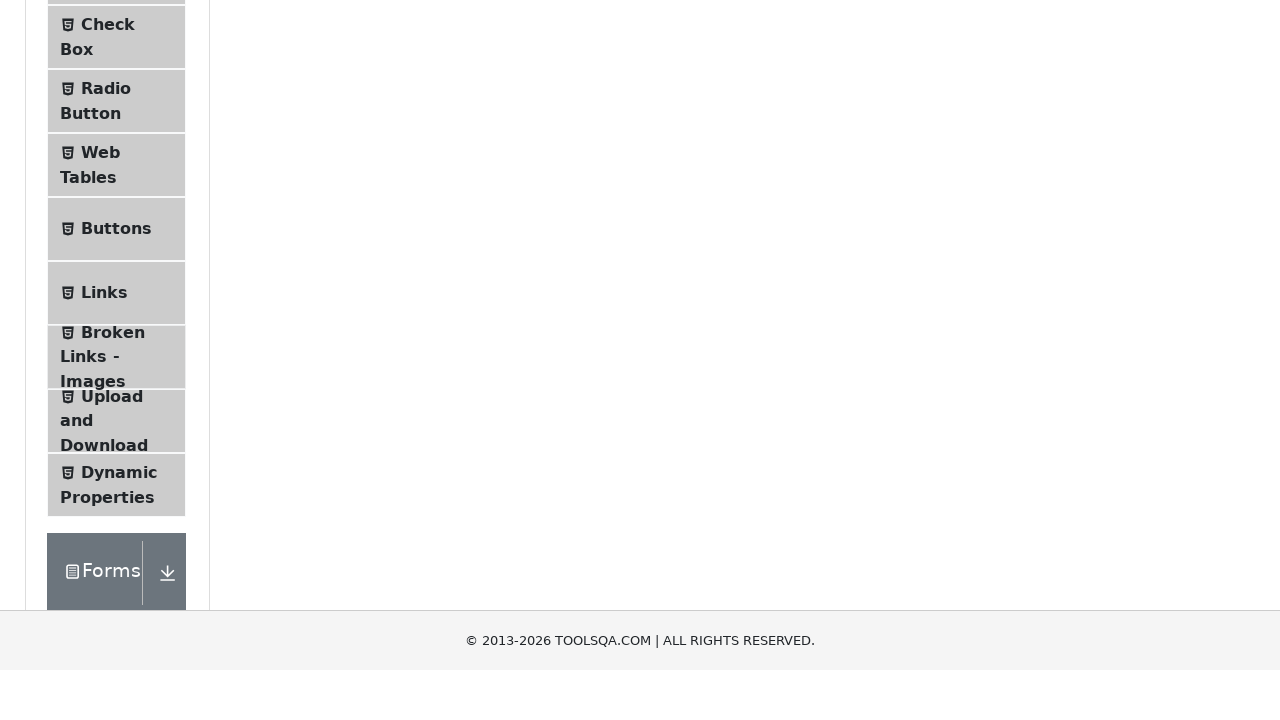

Clicked on Links in side menu at (104, 581) on text=Links
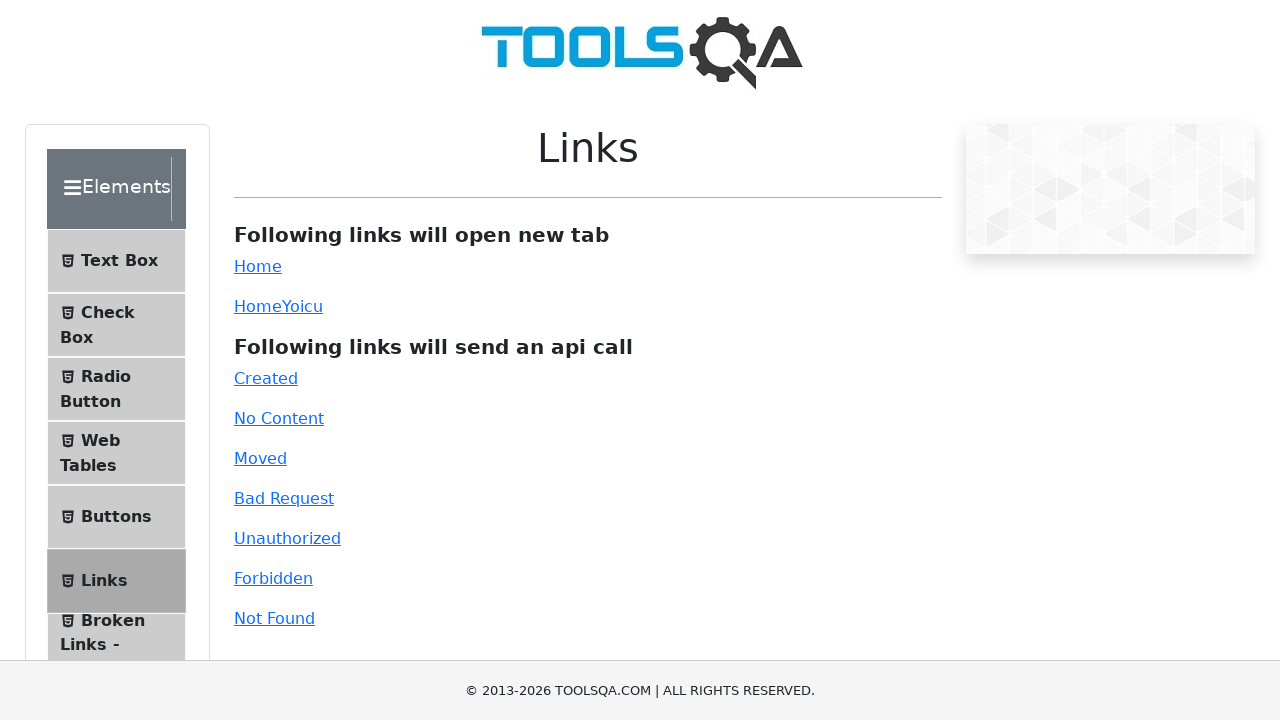

Clicked on the Not Found link at (274, 618) on #invalid-url
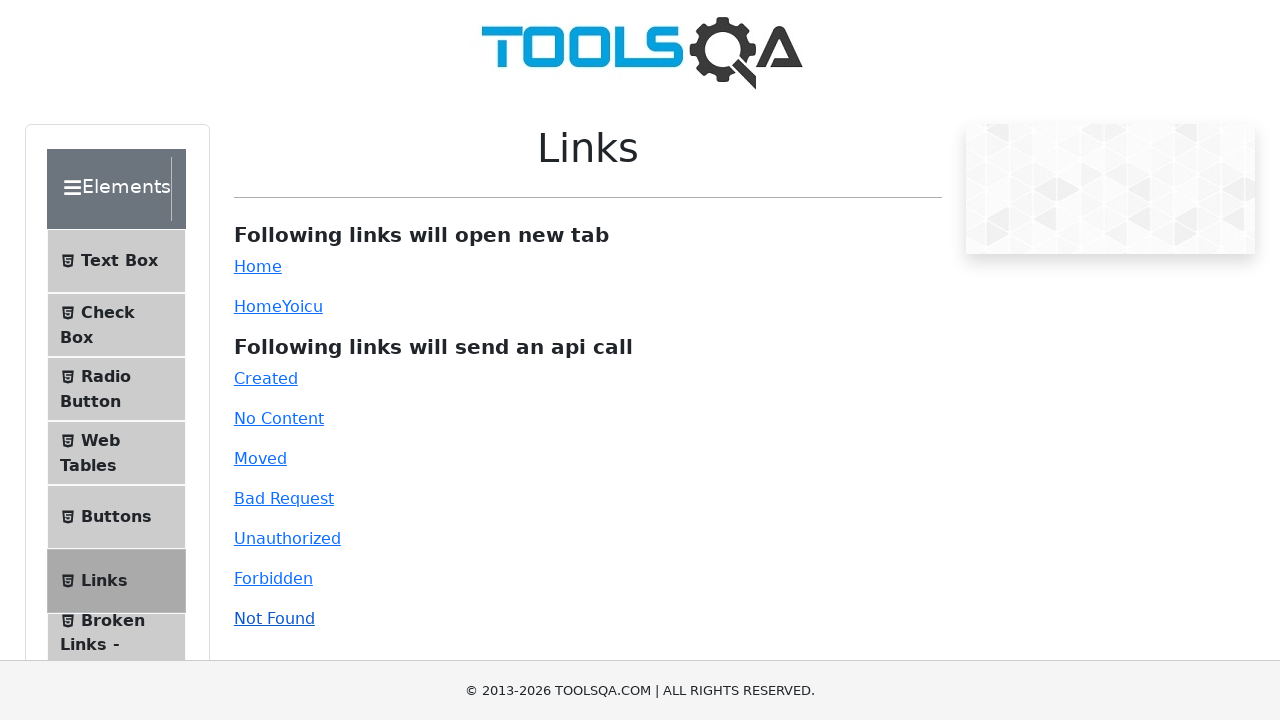

404 status response message displayed
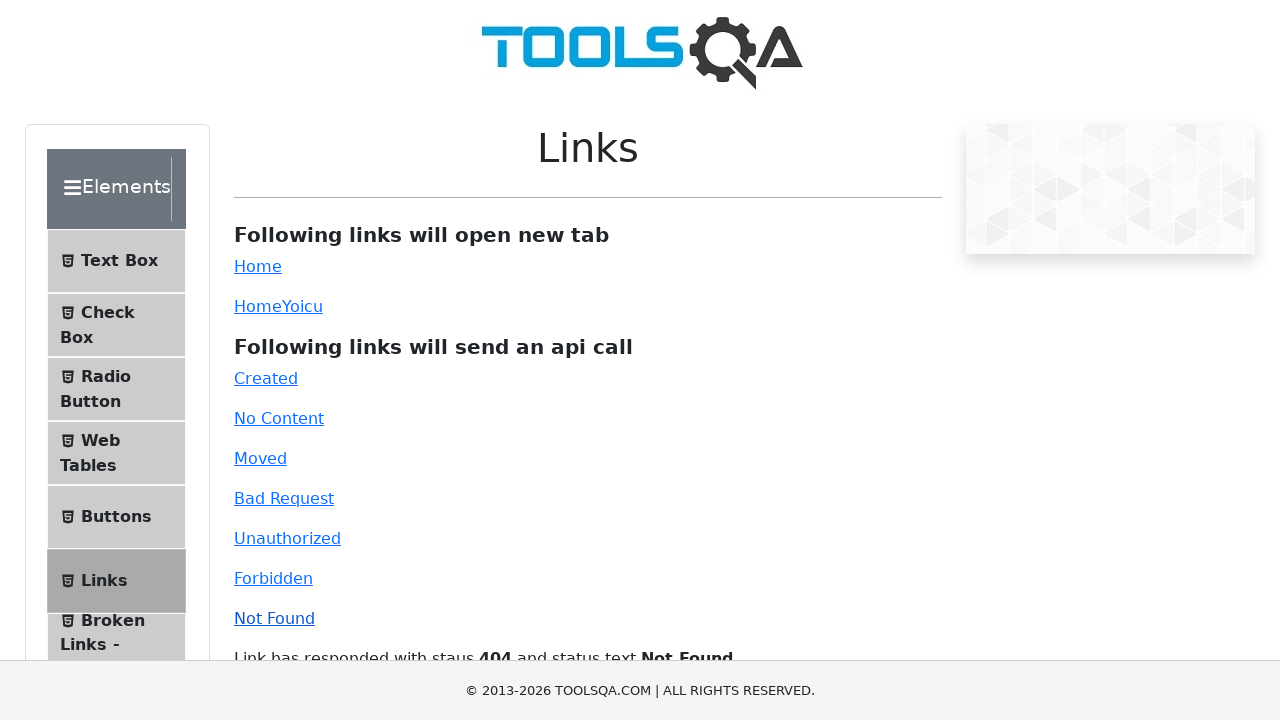

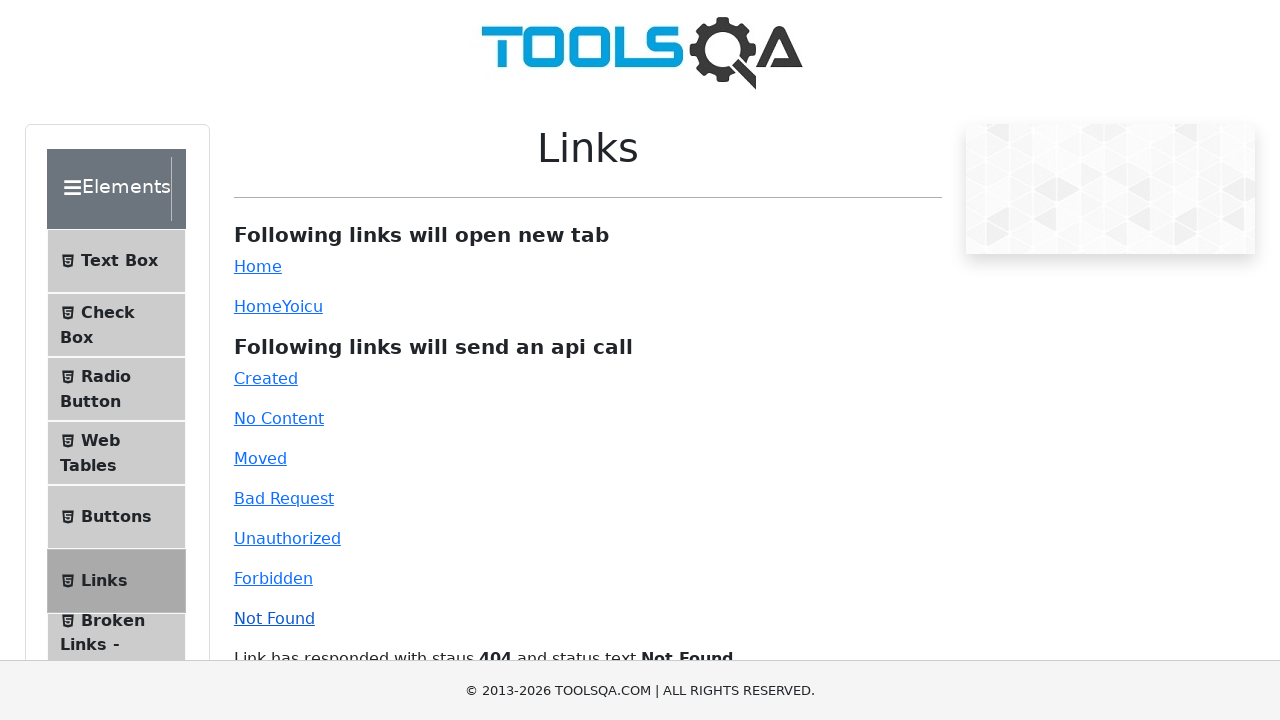